Tests that edits are saved when the edit field loses focus (blur event)

Starting URL: https://demo.playwright.dev/todomvc

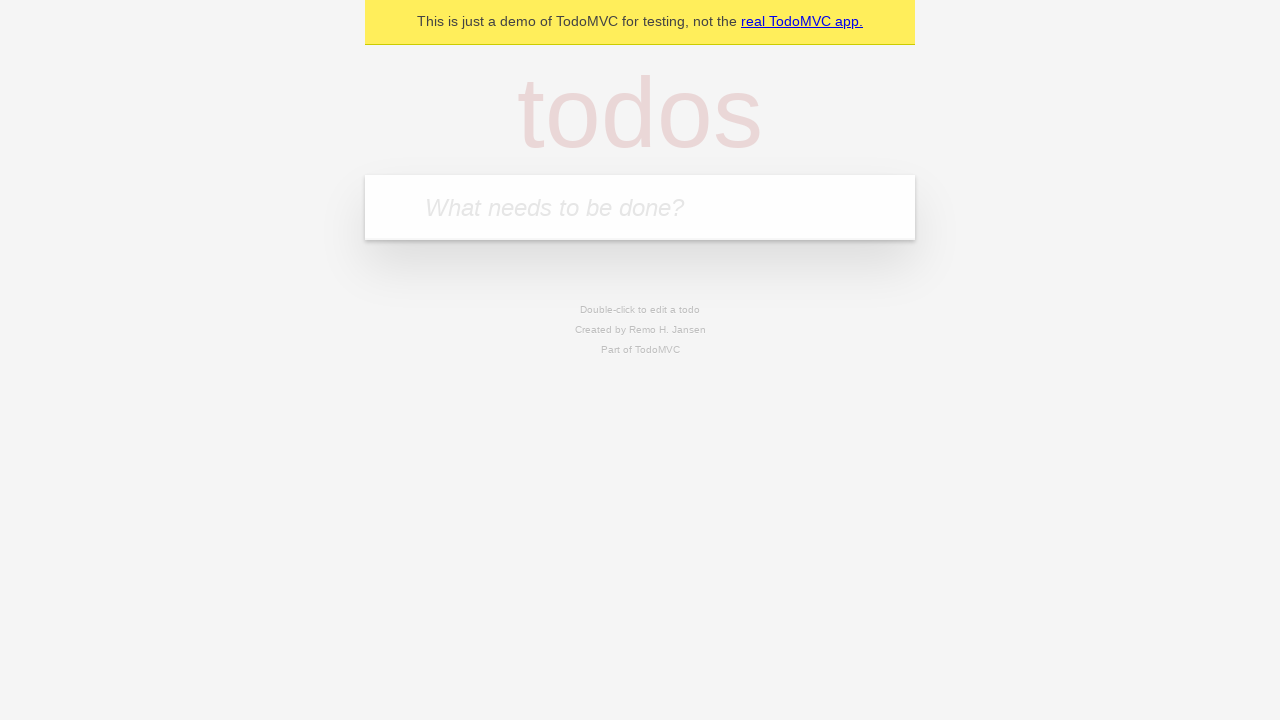

Filled todo input with 'buy some cheese' on internal:attr=[placeholder="What needs to be done?"i]
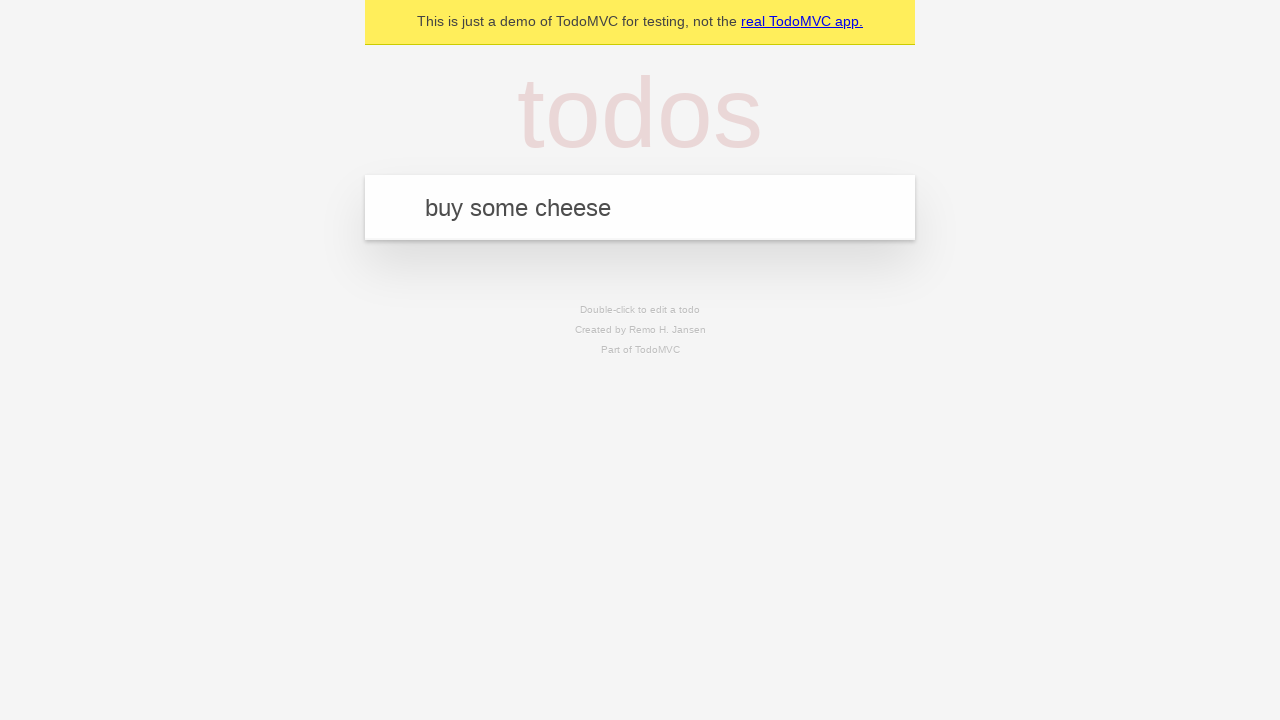

Pressed Enter to create first todo on internal:attr=[placeholder="What needs to be done?"i]
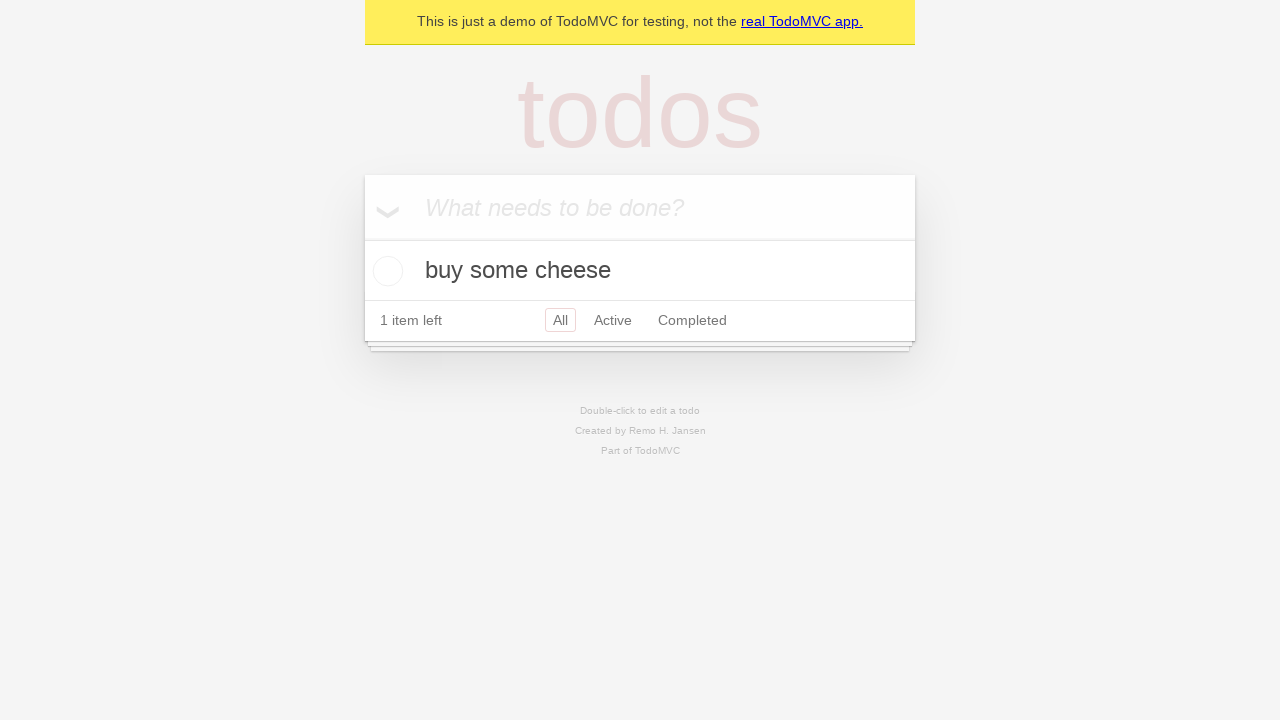

Filled todo input with 'feed the cat' on internal:attr=[placeholder="What needs to be done?"i]
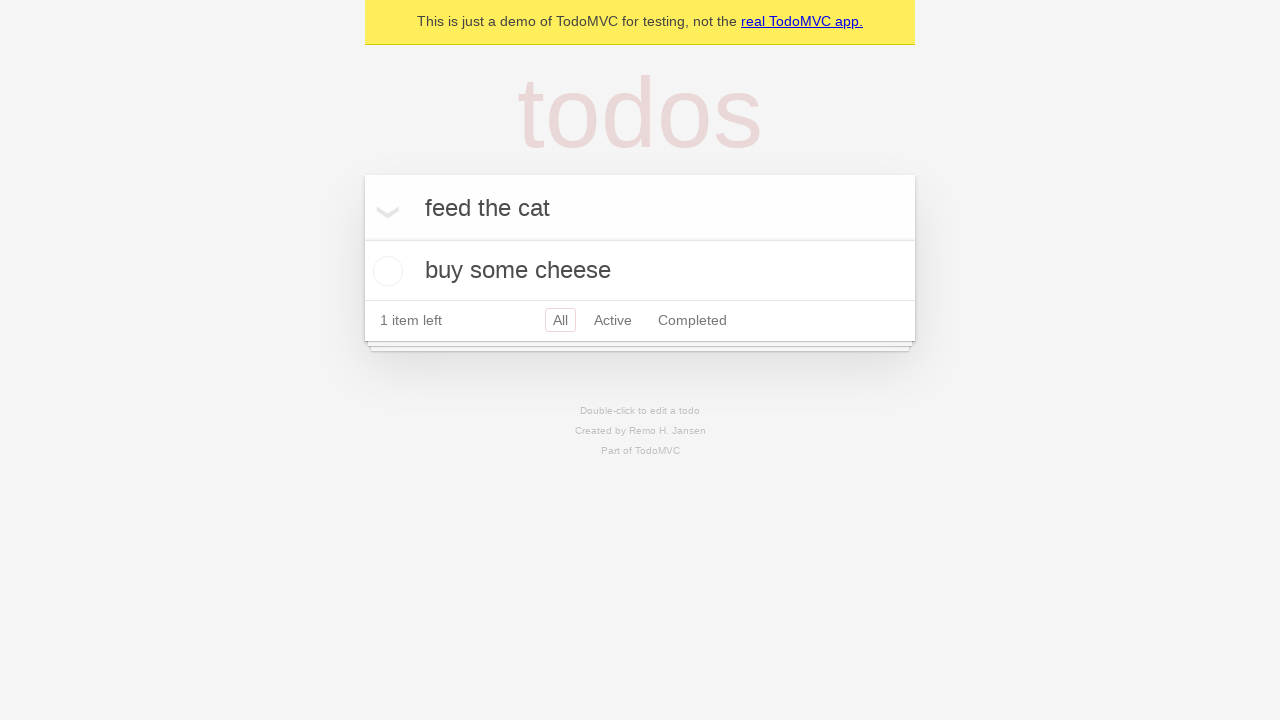

Pressed Enter to create second todo on internal:attr=[placeholder="What needs to be done?"i]
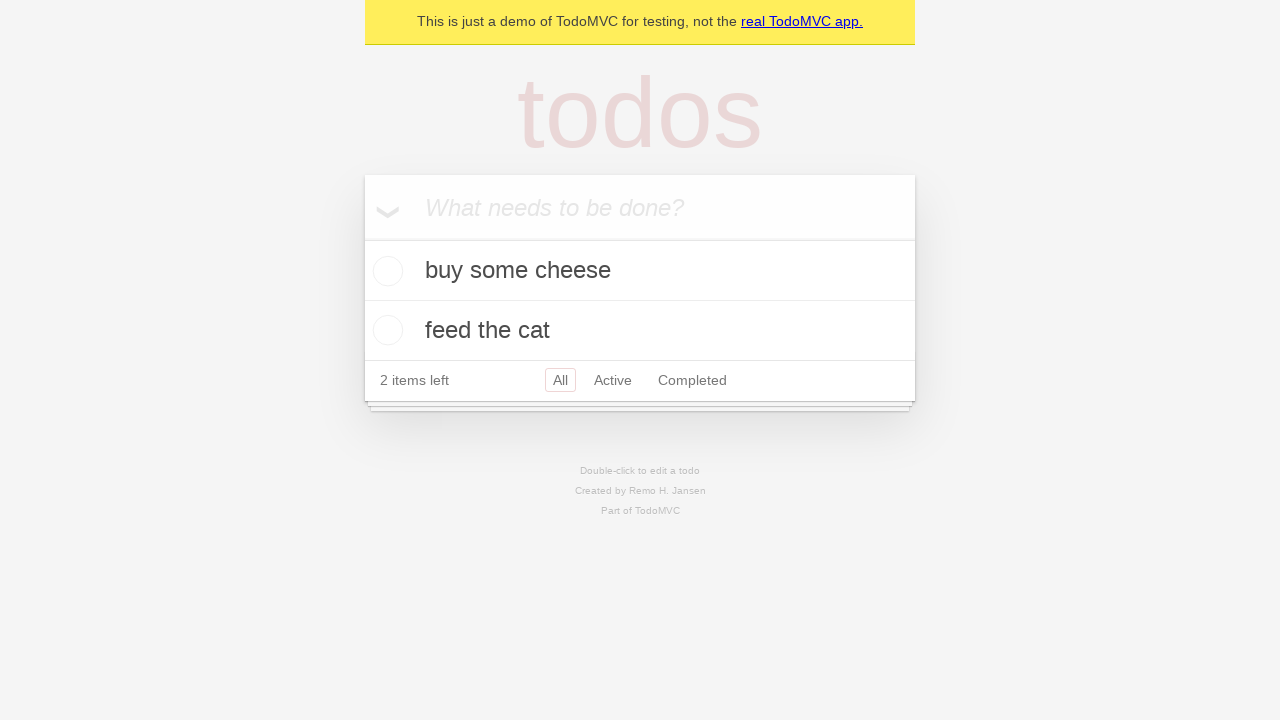

Filled todo input with 'book a doctors appointment' on internal:attr=[placeholder="What needs to be done?"i]
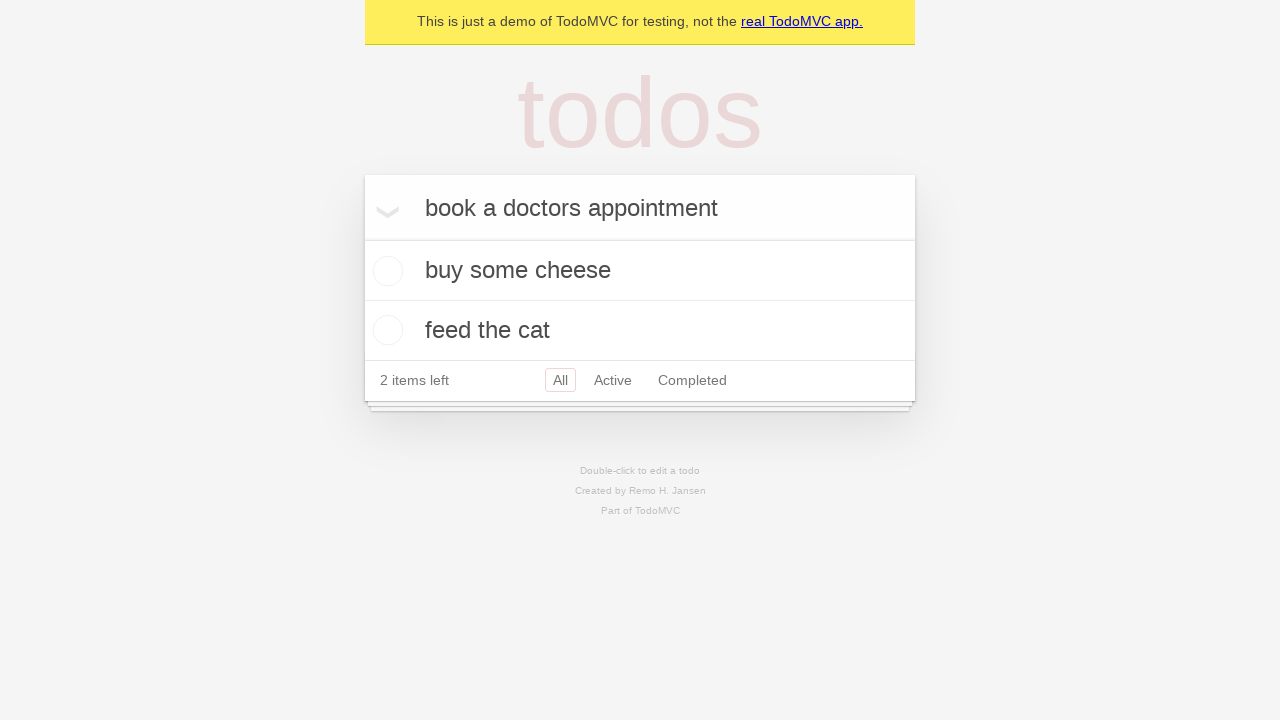

Pressed Enter to create third todo on internal:attr=[placeholder="What needs to be done?"i]
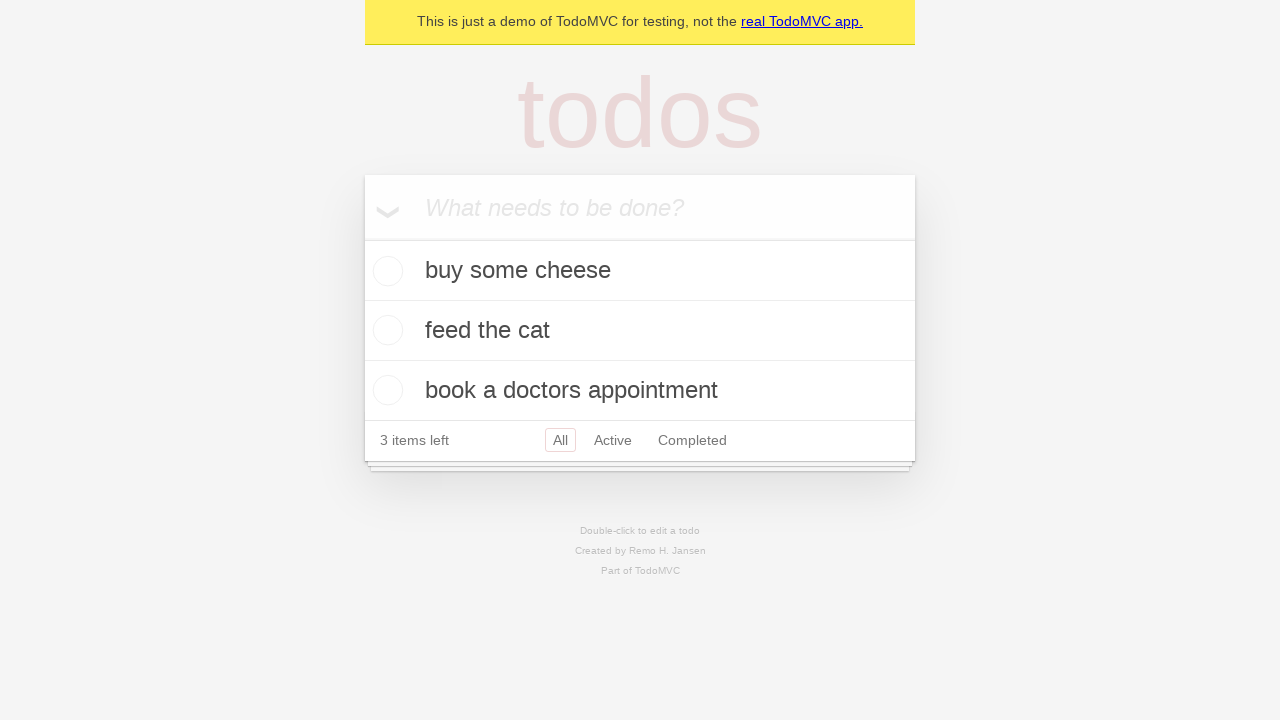

Double-clicked second todo item to enter edit mode at (640, 331) on internal:testid=[data-testid="todo-item"s] >> nth=1
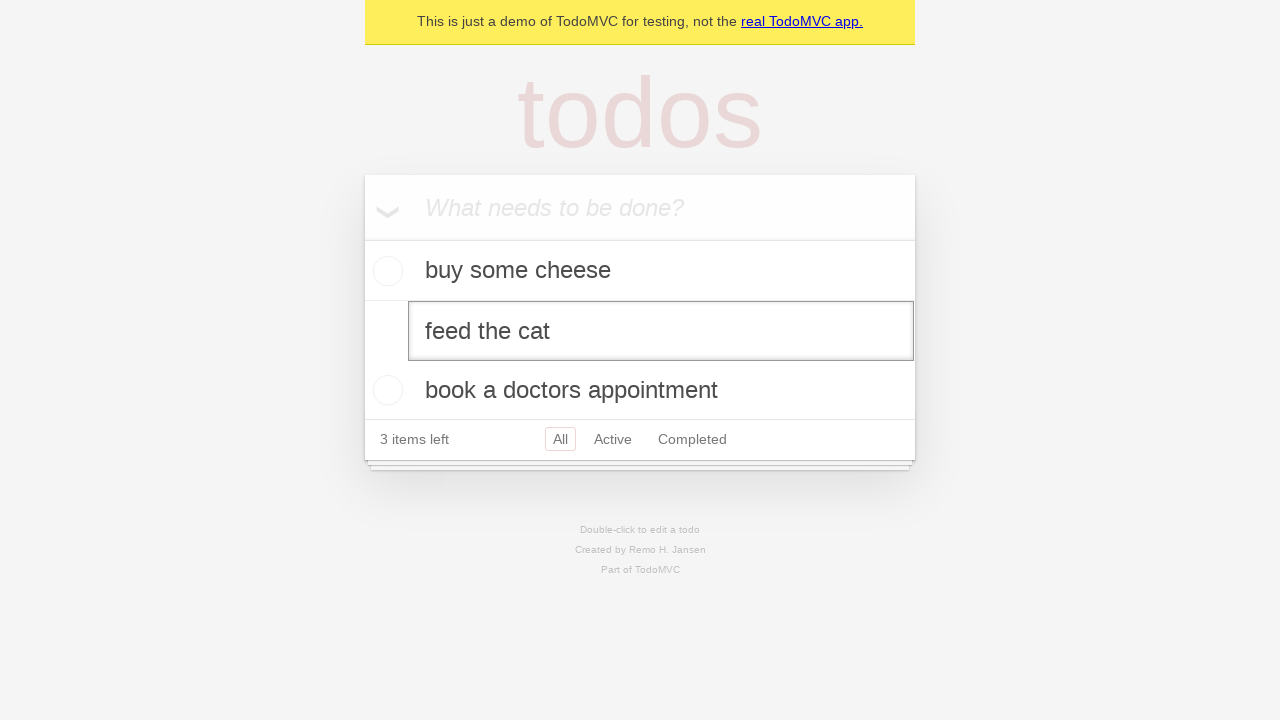

Filled edit textbox with 'buy some sausages' on internal:testid=[data-testid="todo-item"s] >> nth=1 >> internal:role=textbox[nam
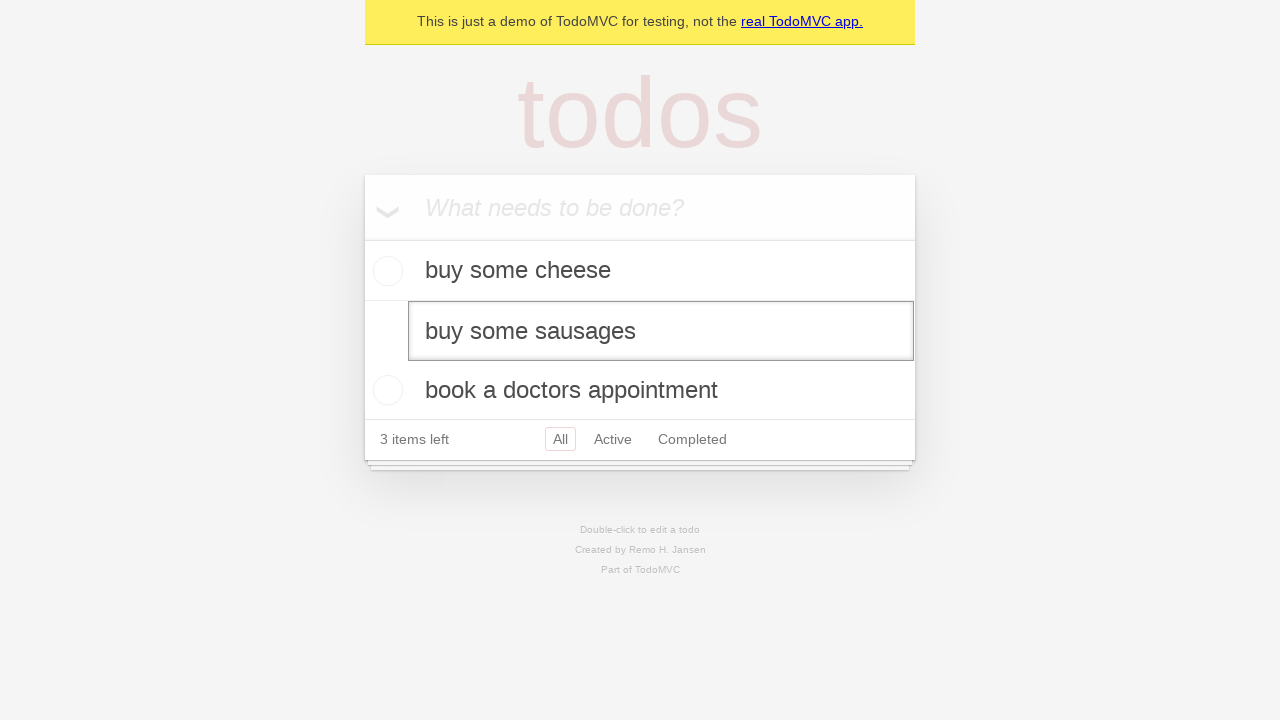

Dispatched blur event on edit textbox to save changes
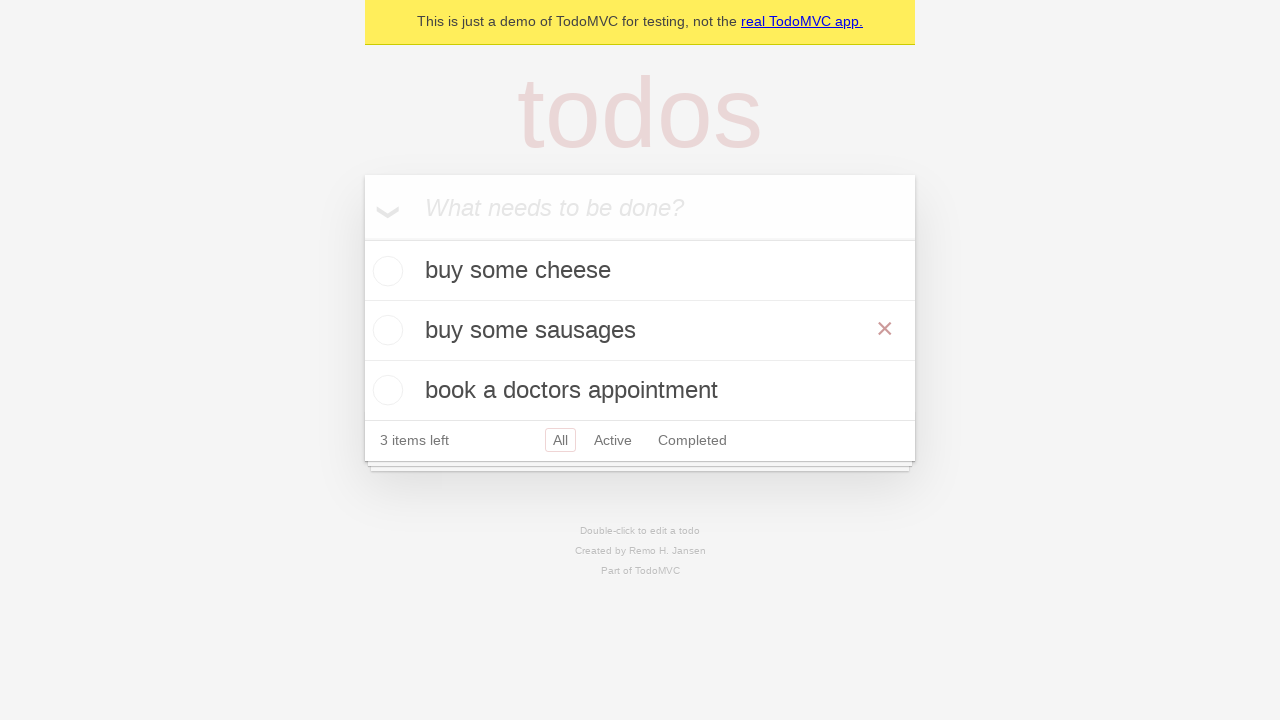

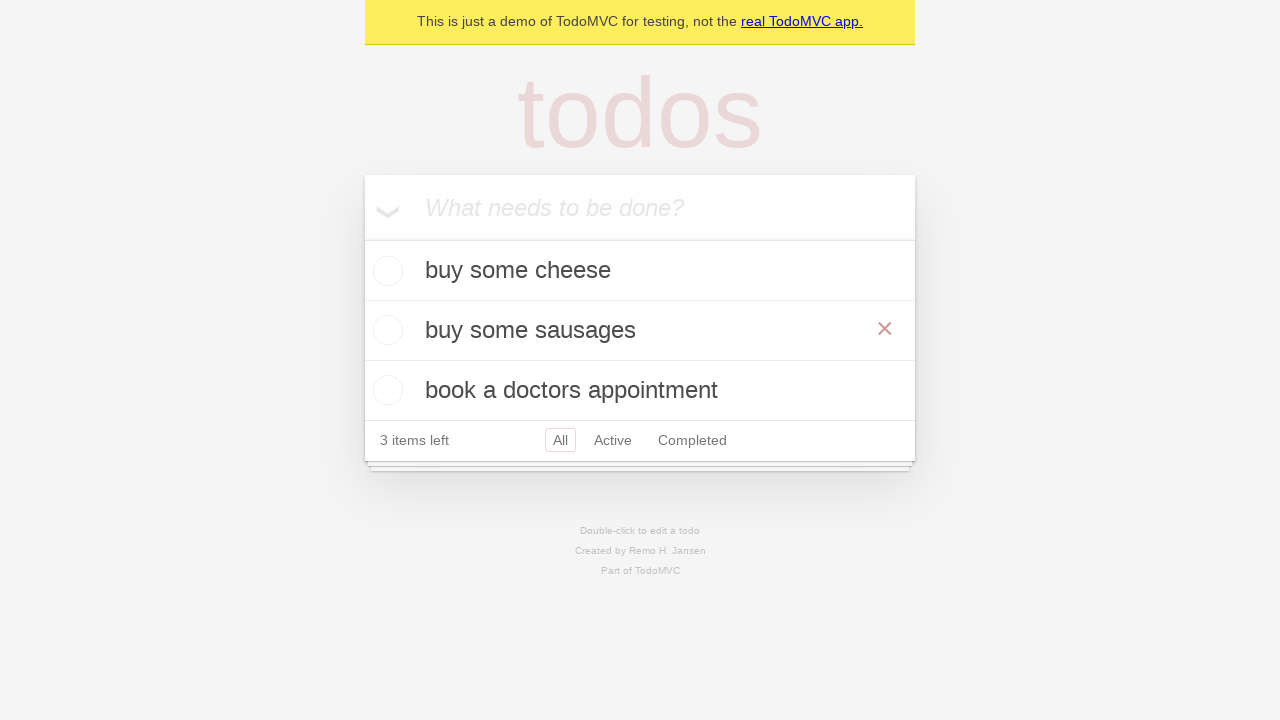